Tests dropdown selection functionality by selecting different currency options using various selection methods (by index, value, and visible text)

Starting URL: https://rahulshettyacademy.com/dropdownsPractise/

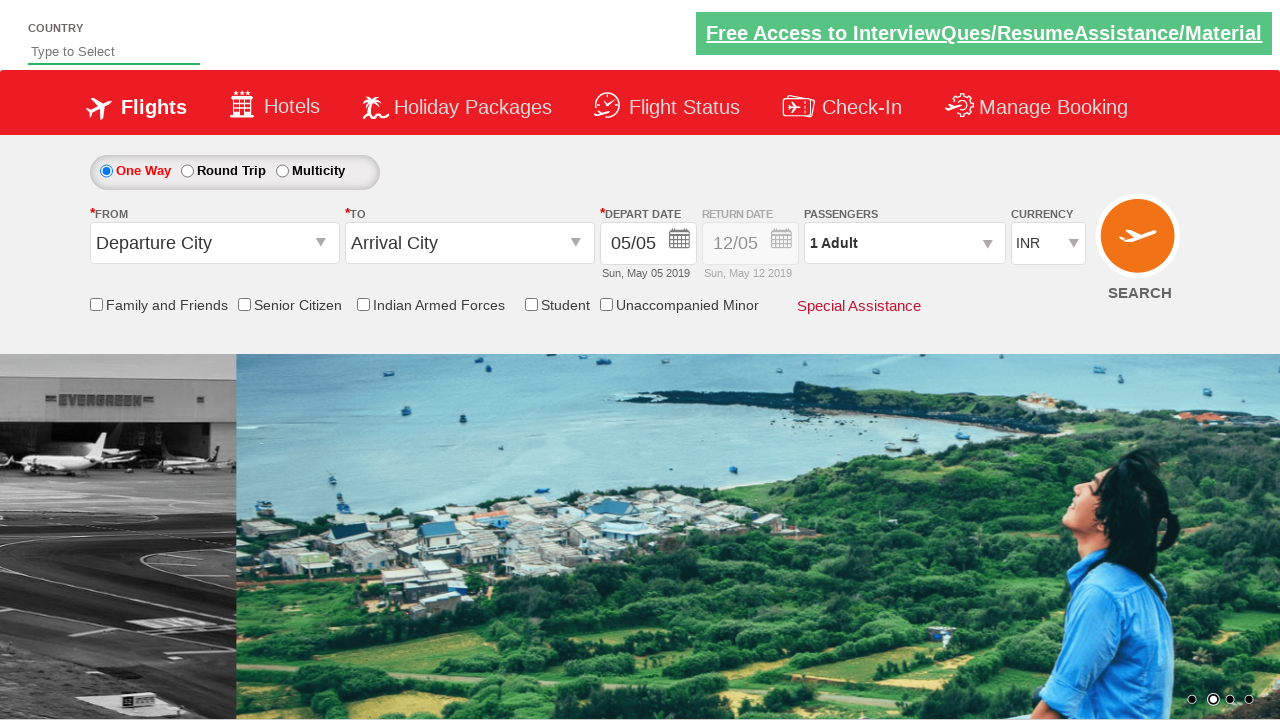

Located currency dropdown element
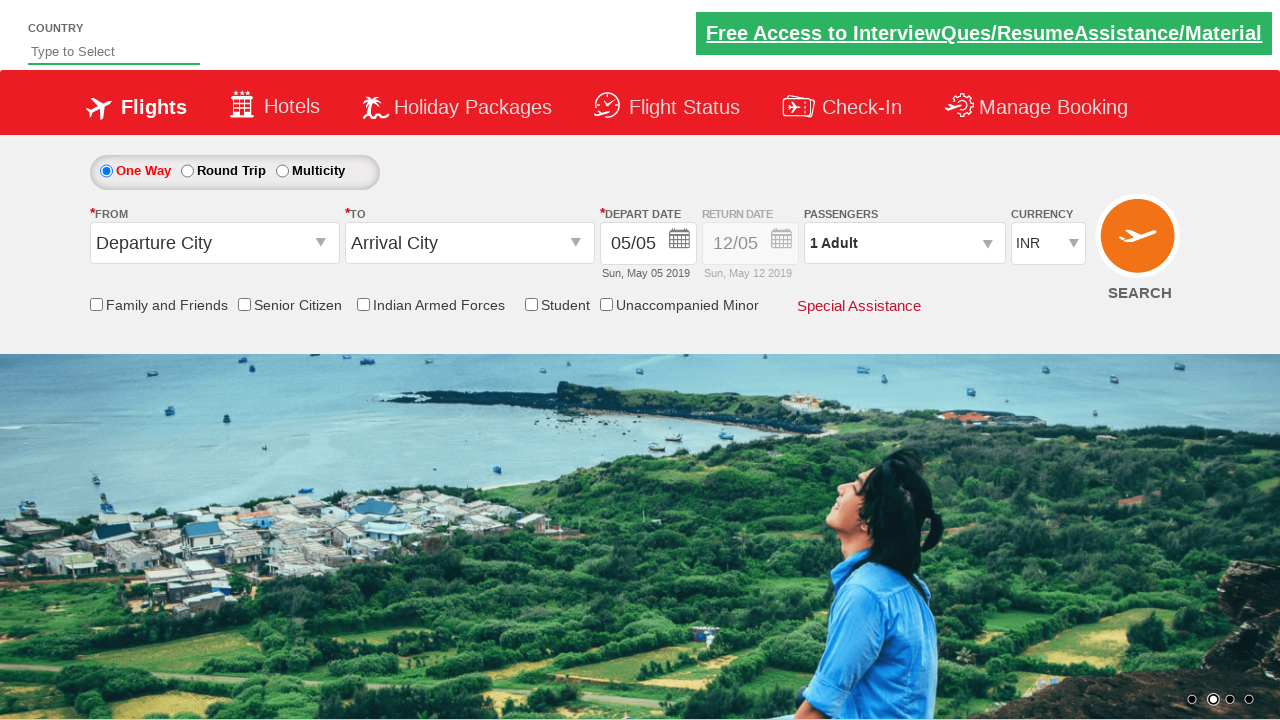

Retrieved all dropdown options - total count: 4
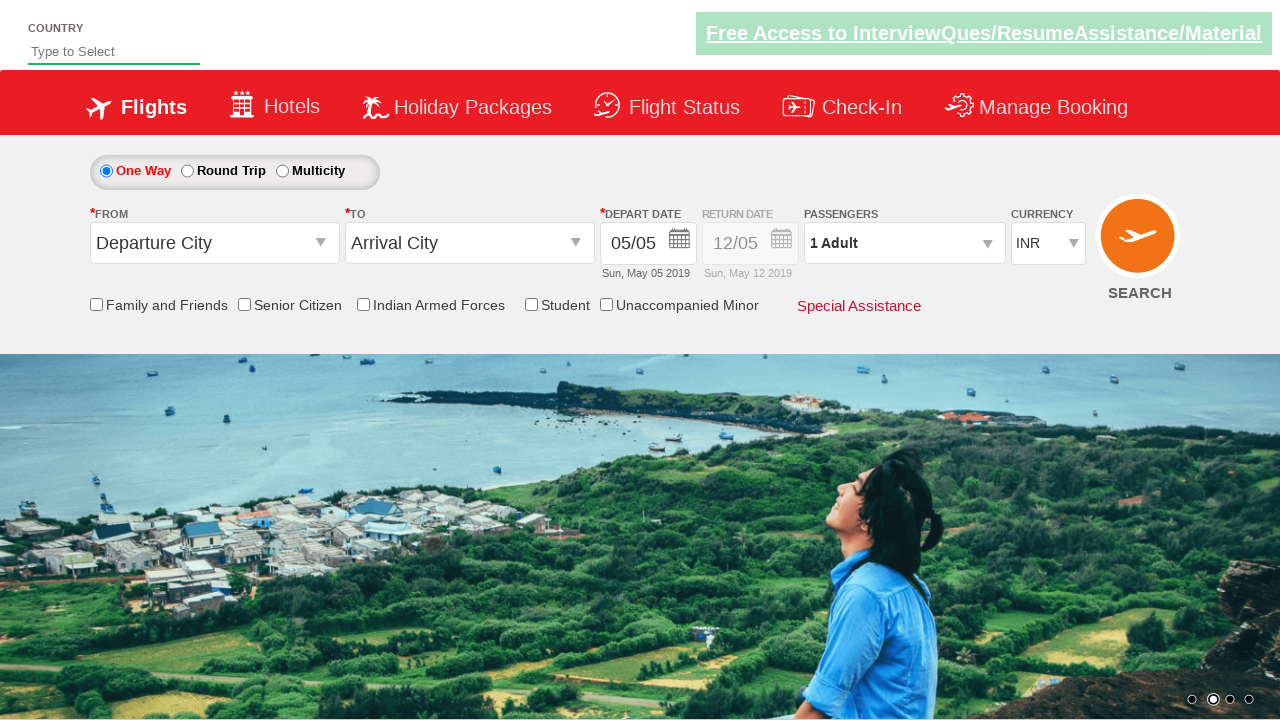

Printed all available dropdown option texts
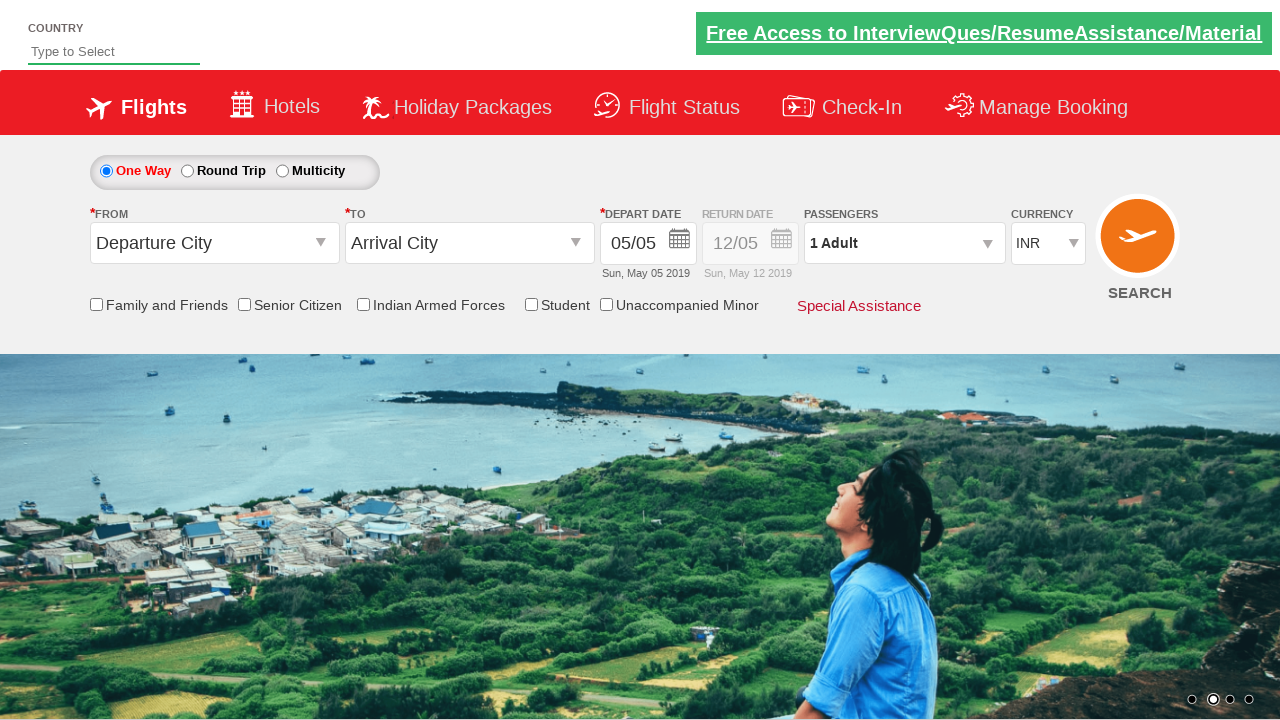

Printed currently selected option: INR
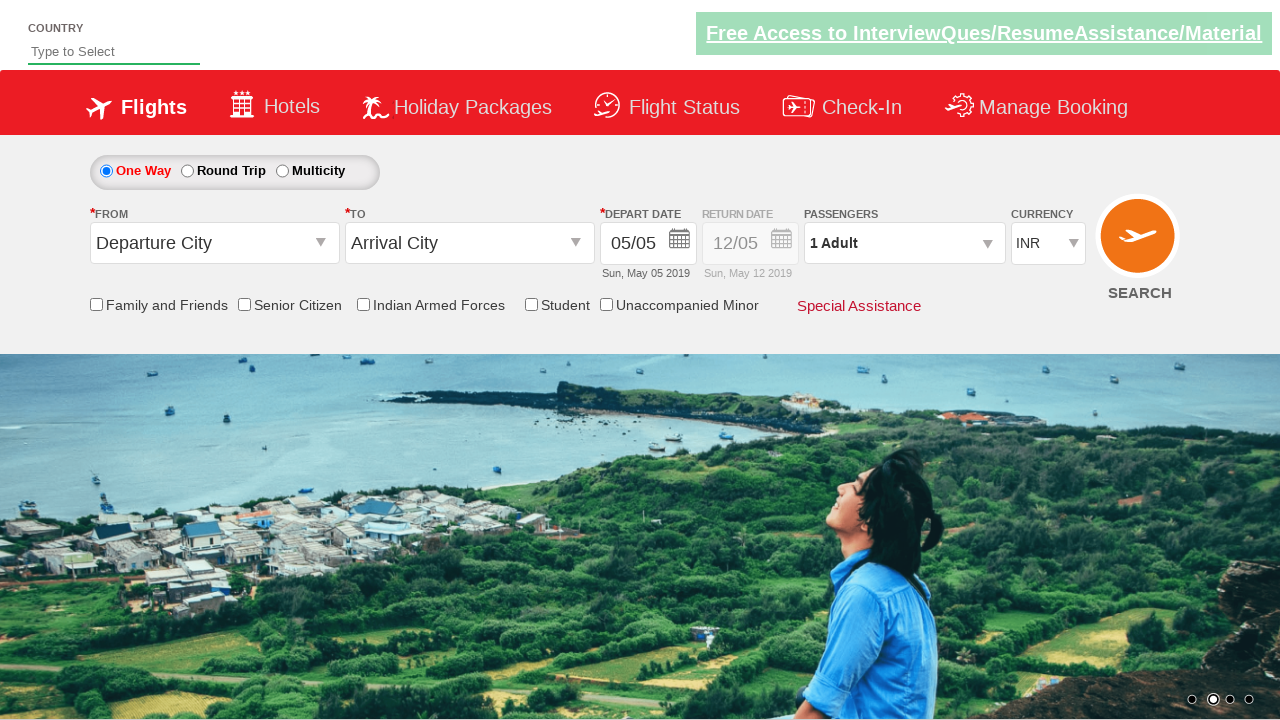

Selected first option by index (index=0) on #ctl00_mainContent_DropDownListCurrency
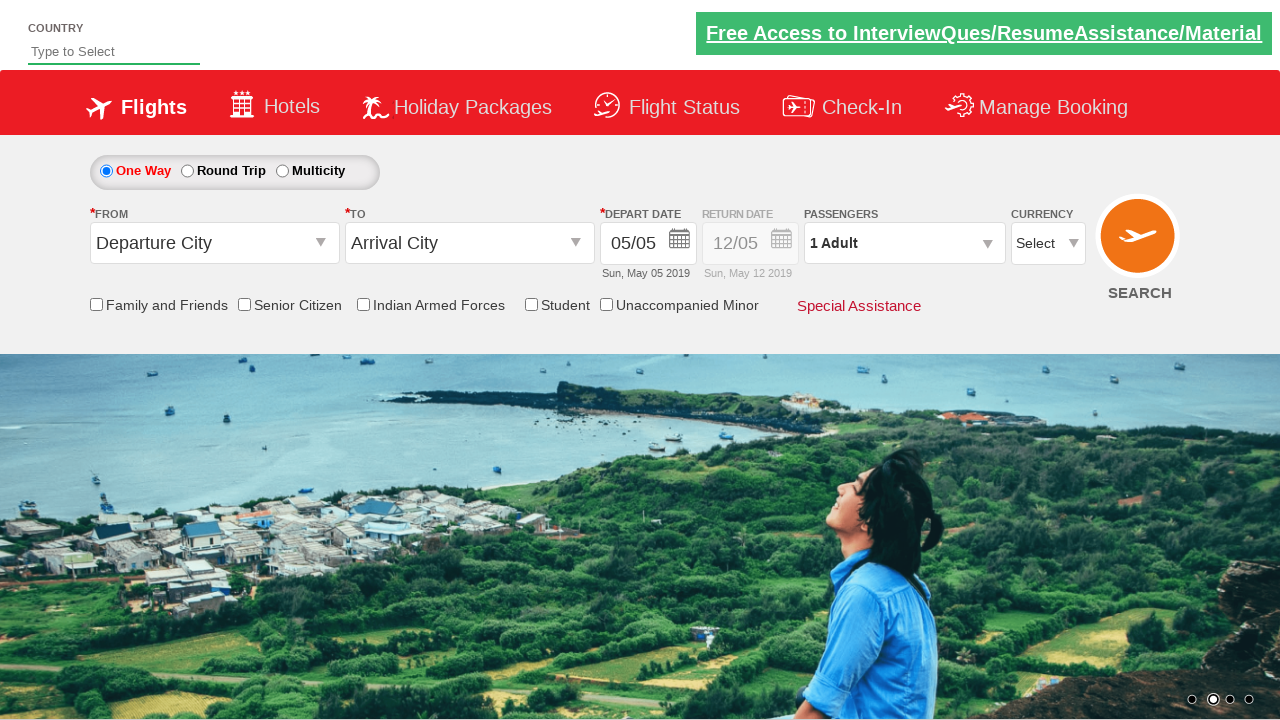

Selected second option by index (index=1) on #ctl00_mainContent_DropDownListCurrency
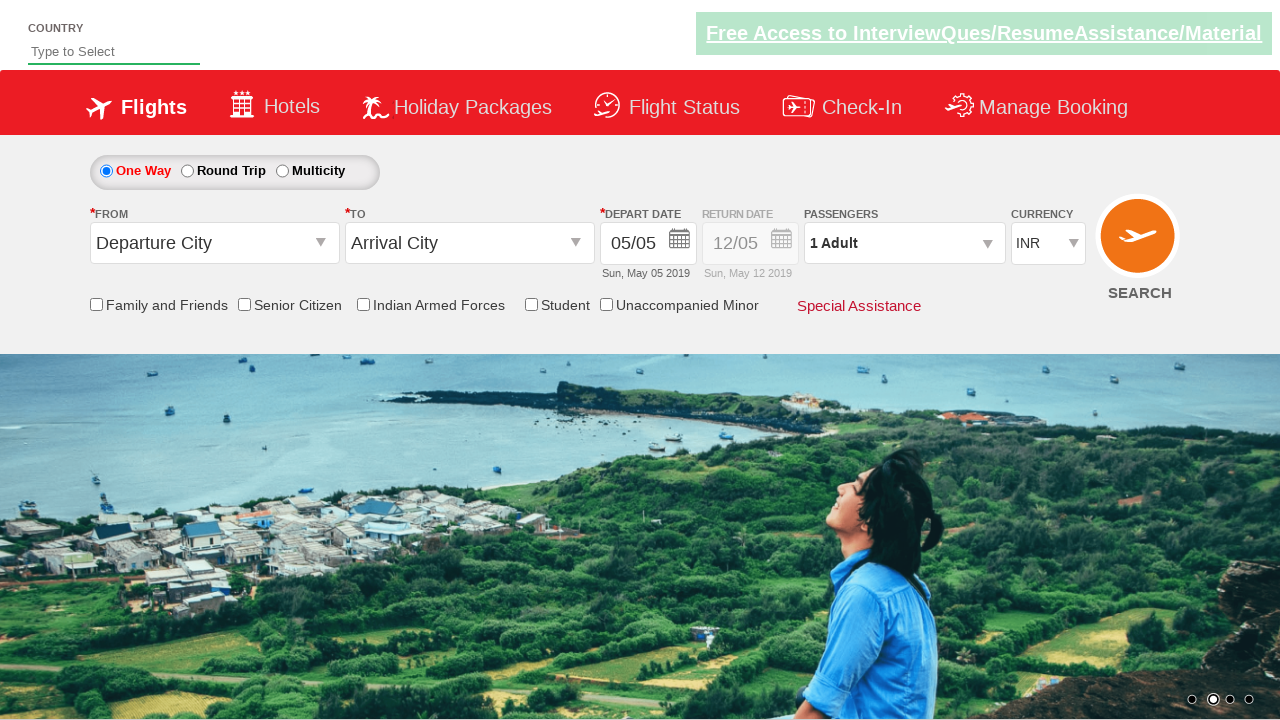

Selected USD option by value on #ctl00_mainContent_DropDownListCurrency
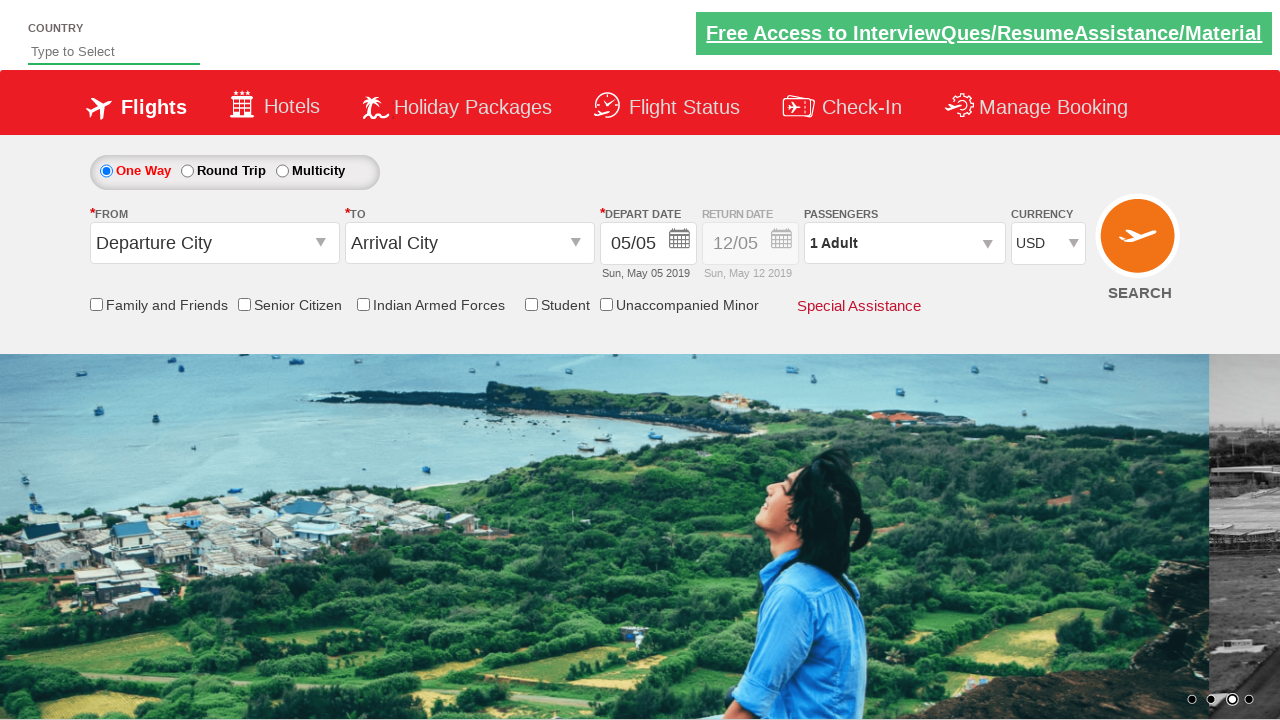

Selected AED option by visible text on #ctl00_mainContent_DropDownListCurrency
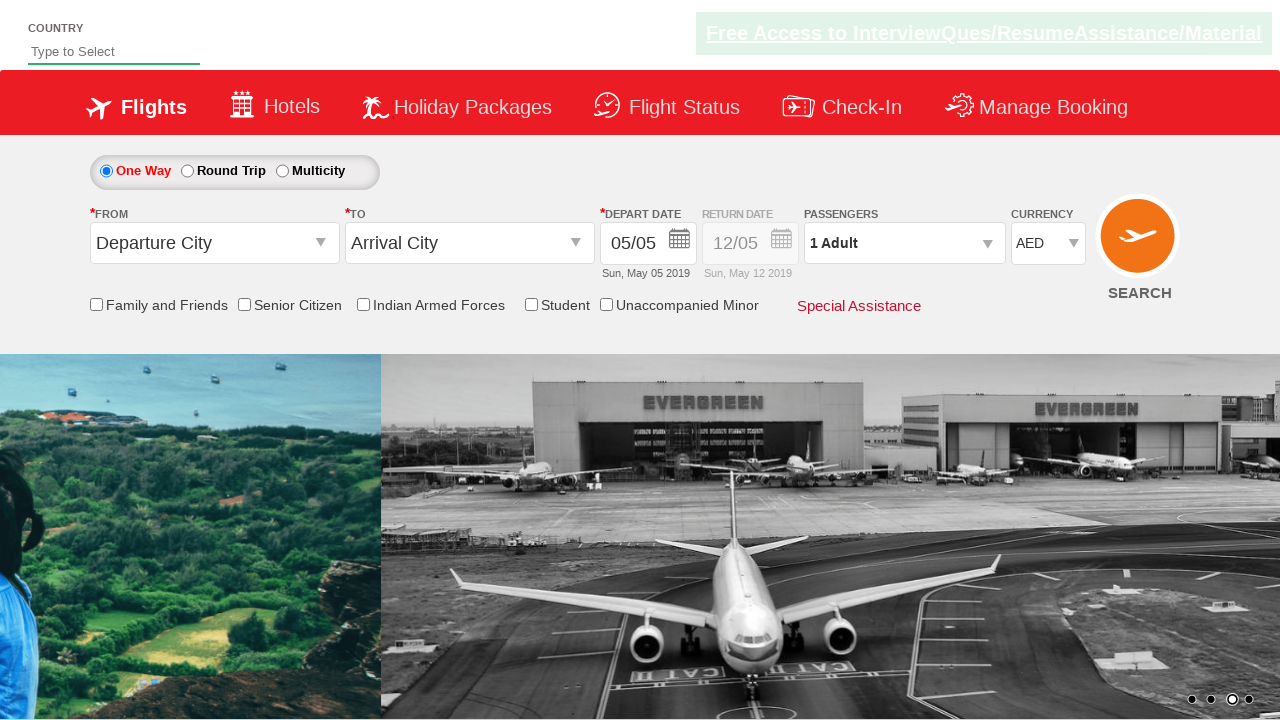

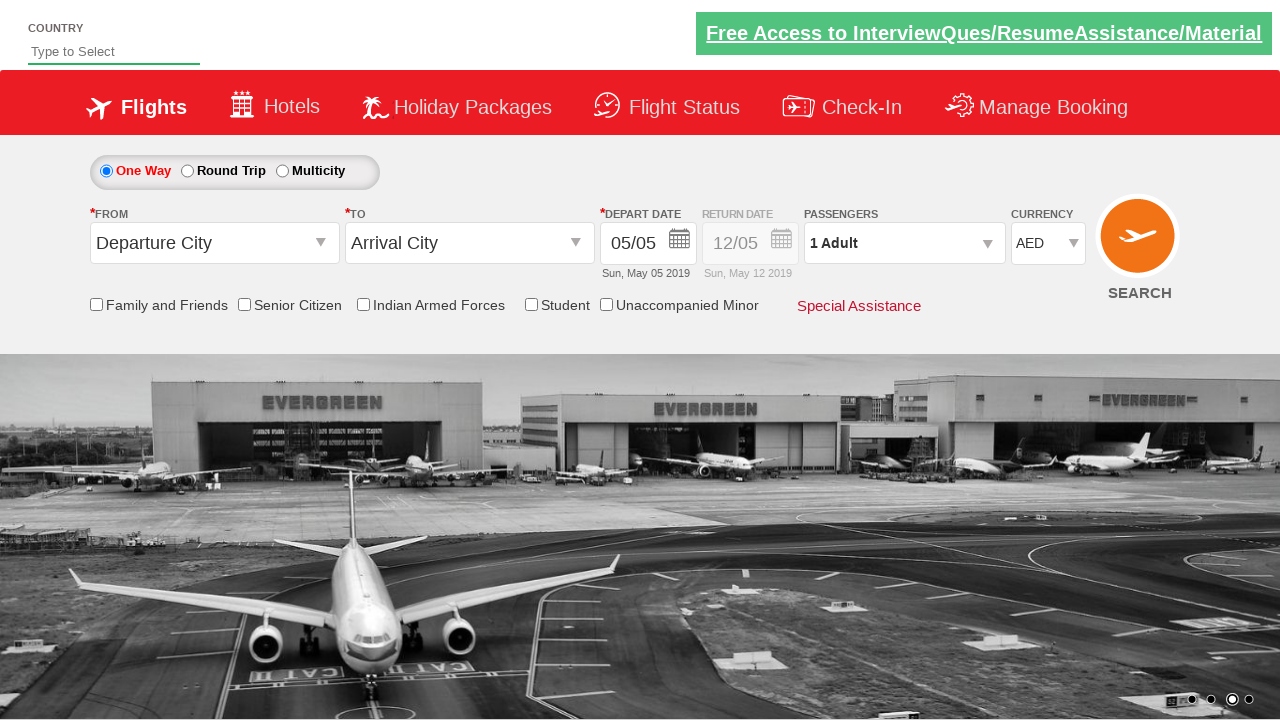